Loads the timeanddate.com home page and verifies the page title and URL are correct

Starting URL: https://www.timeanddate.com/

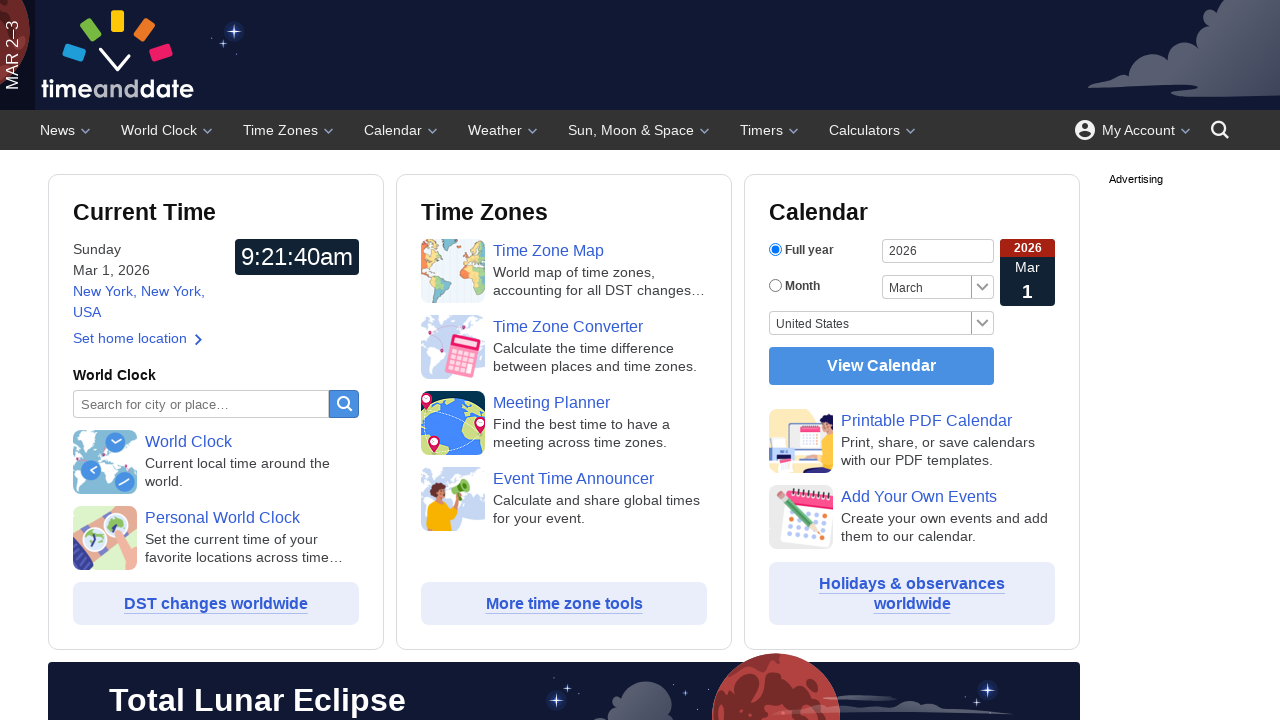

Verified page title is 'timeanddate.com'
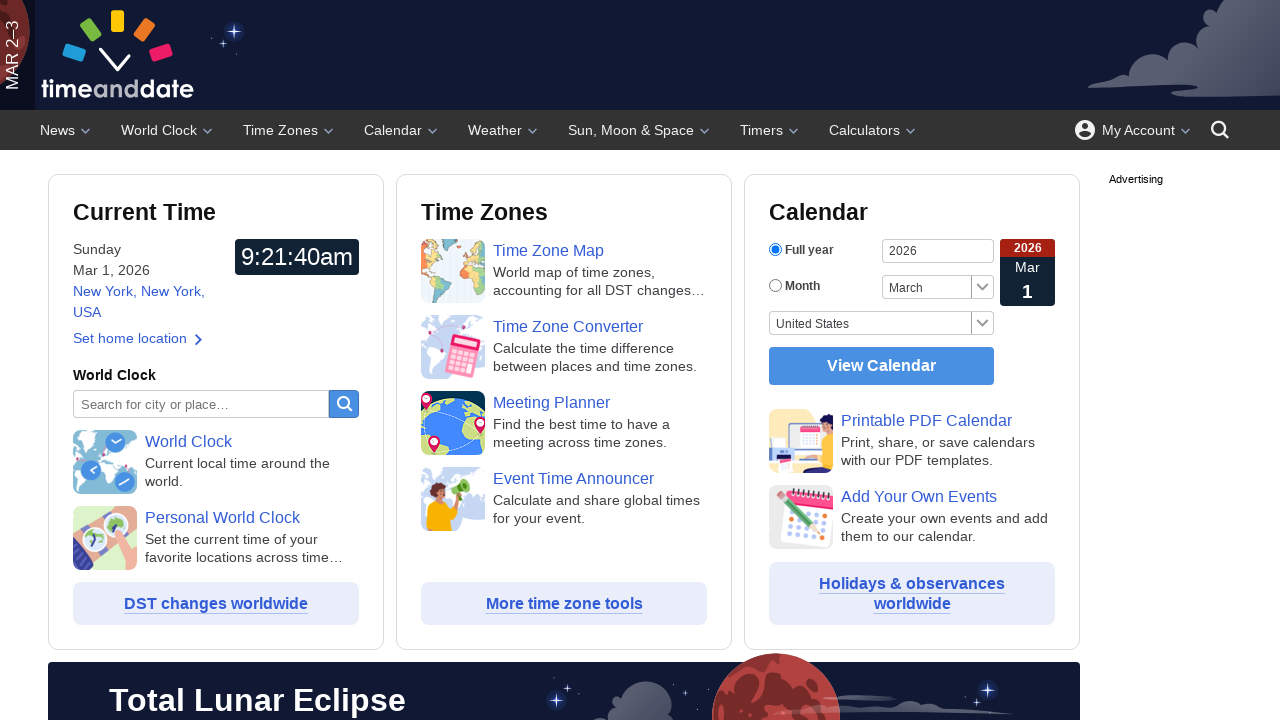

Verified page URL is 'https://www.timeanddate.com/'
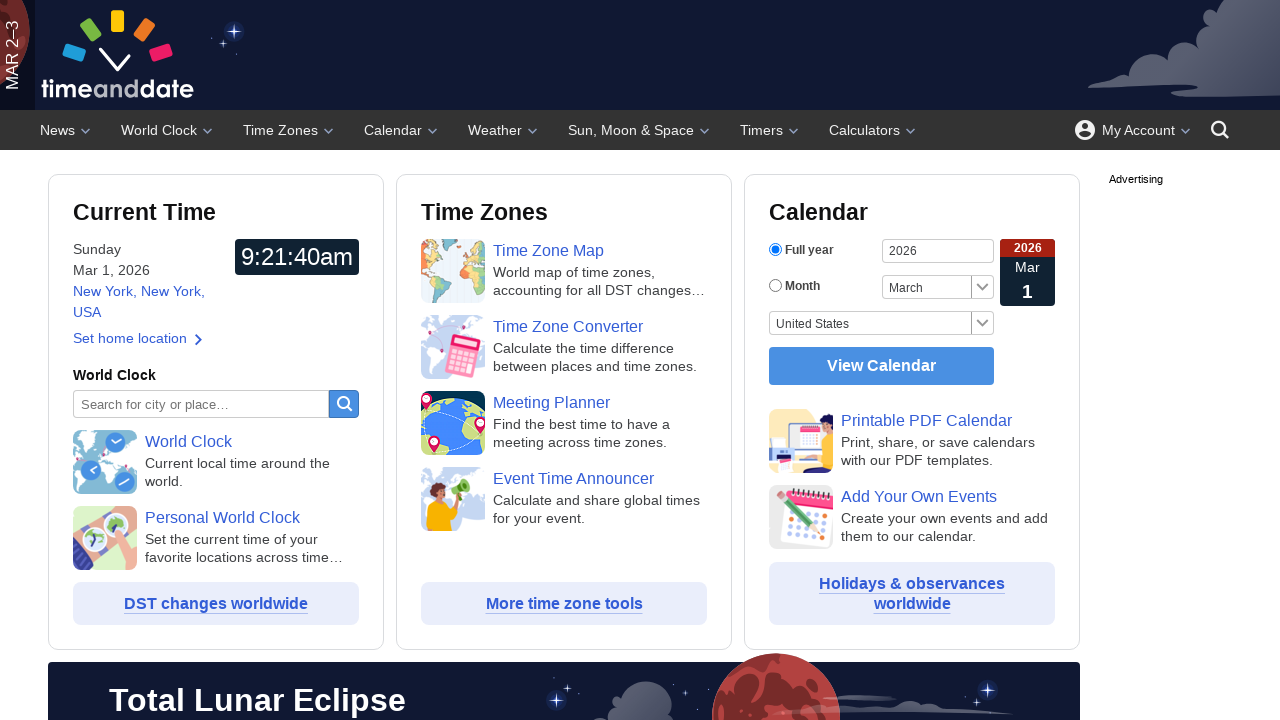

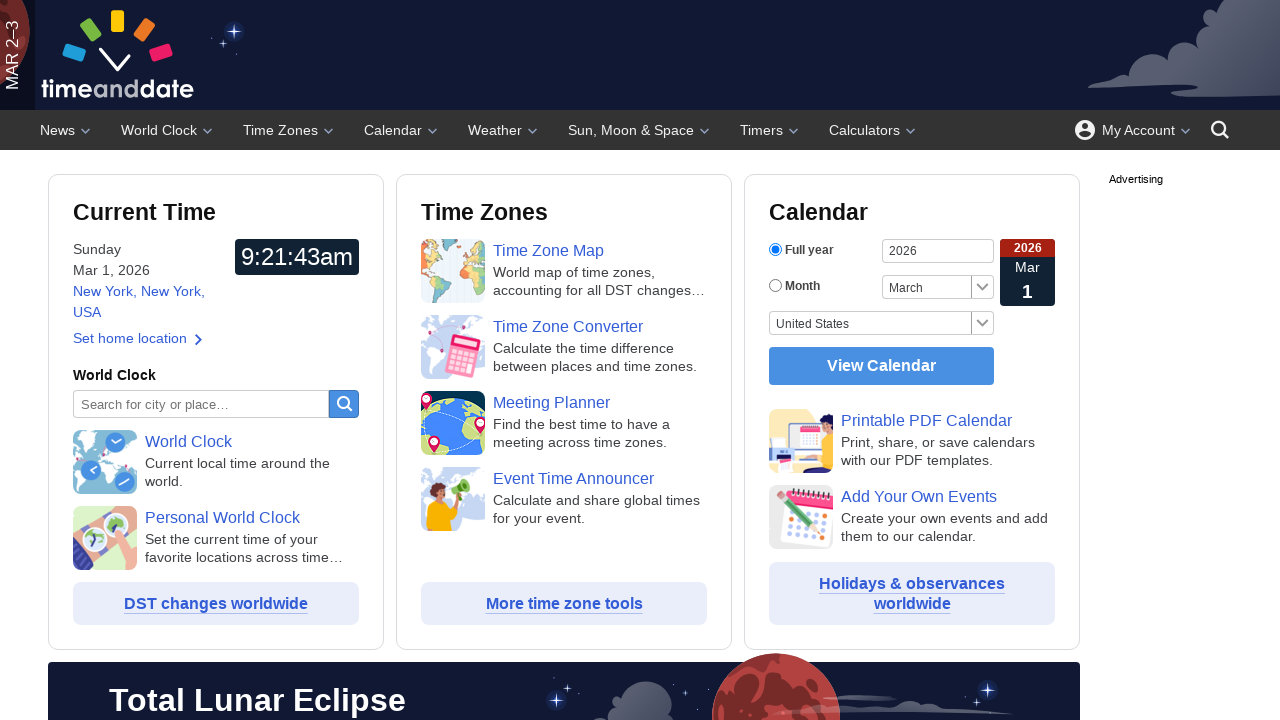